Tests hover functionality by hovering over three images and verifying that the corresponding user names are displayed for each image.

Starting URL: https://practice.cydeo.com/hovers

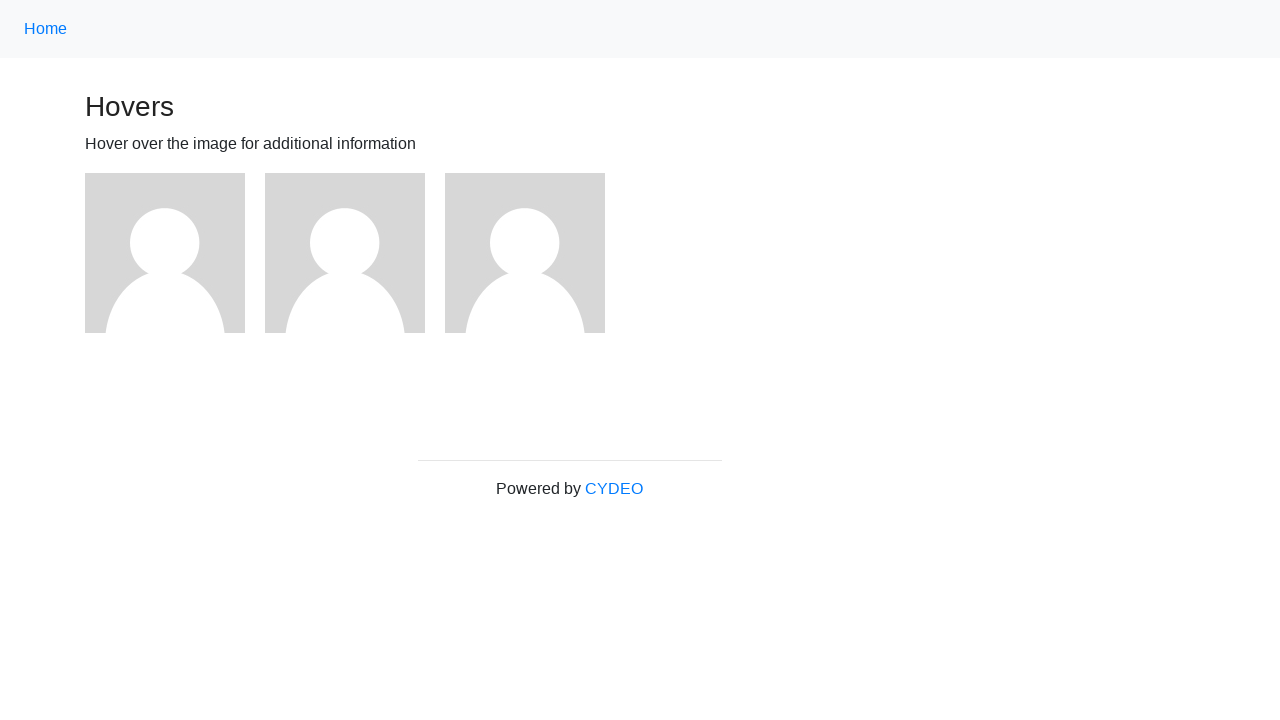

Hovered over first image at (165, 253) on (//img)[1]
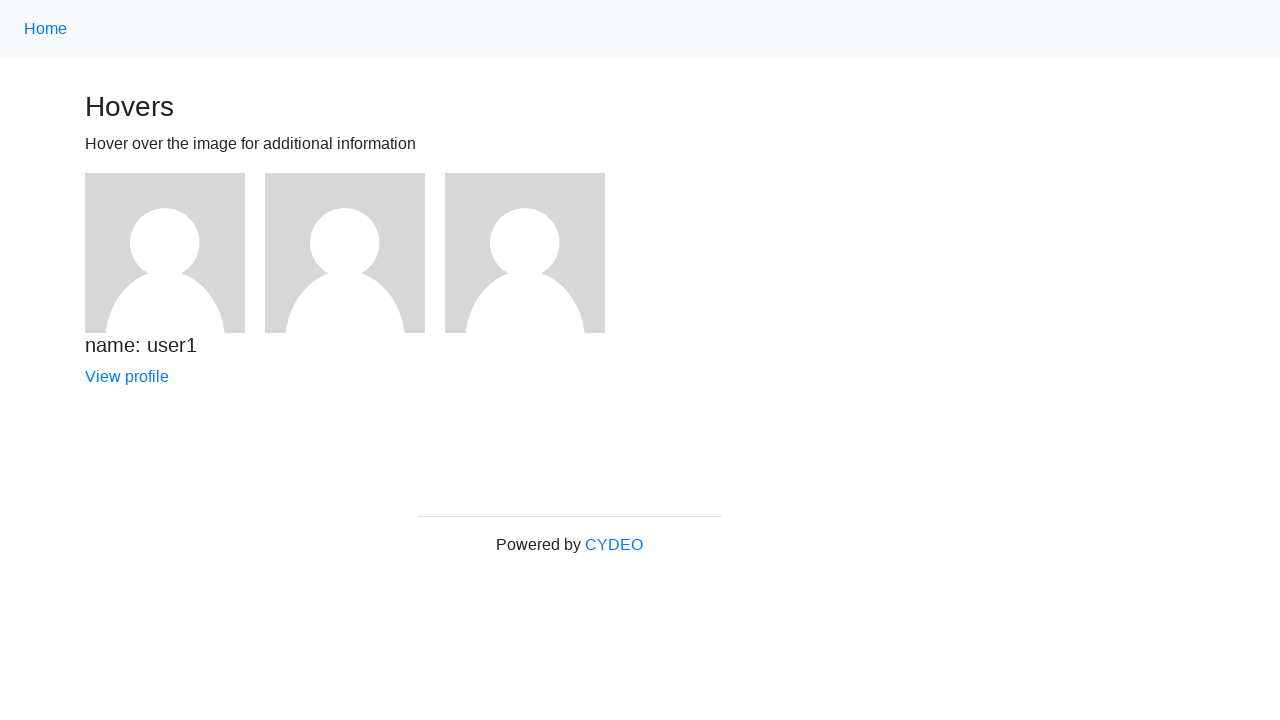

Verified 'name: user1' text is visible
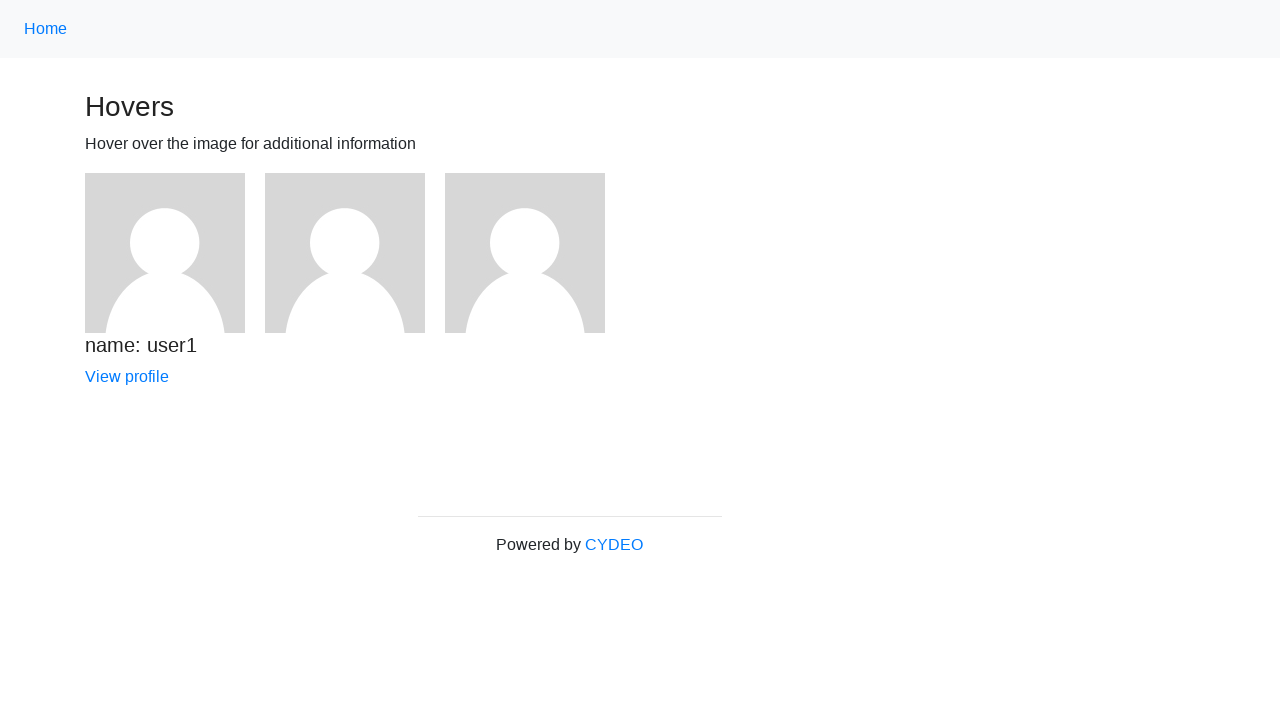

Hovered over second image at (345, 253) on (//img)[2]
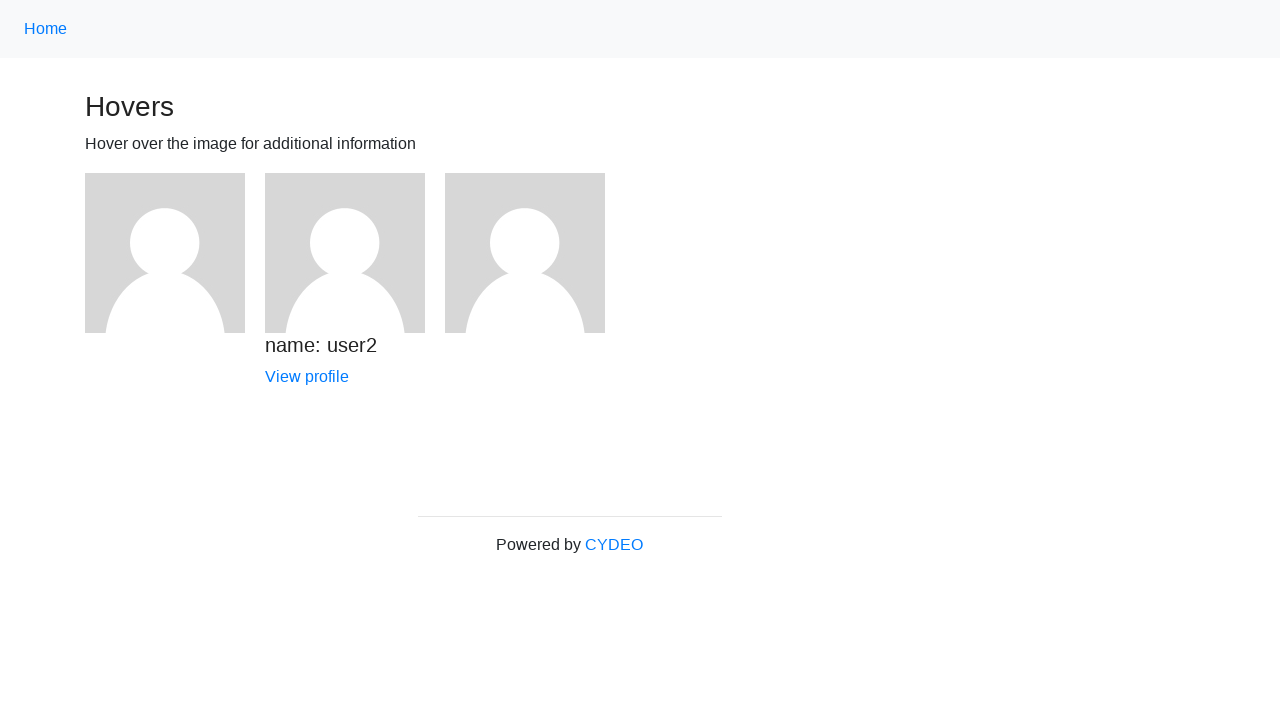

Verified 'name: user2' text is visible
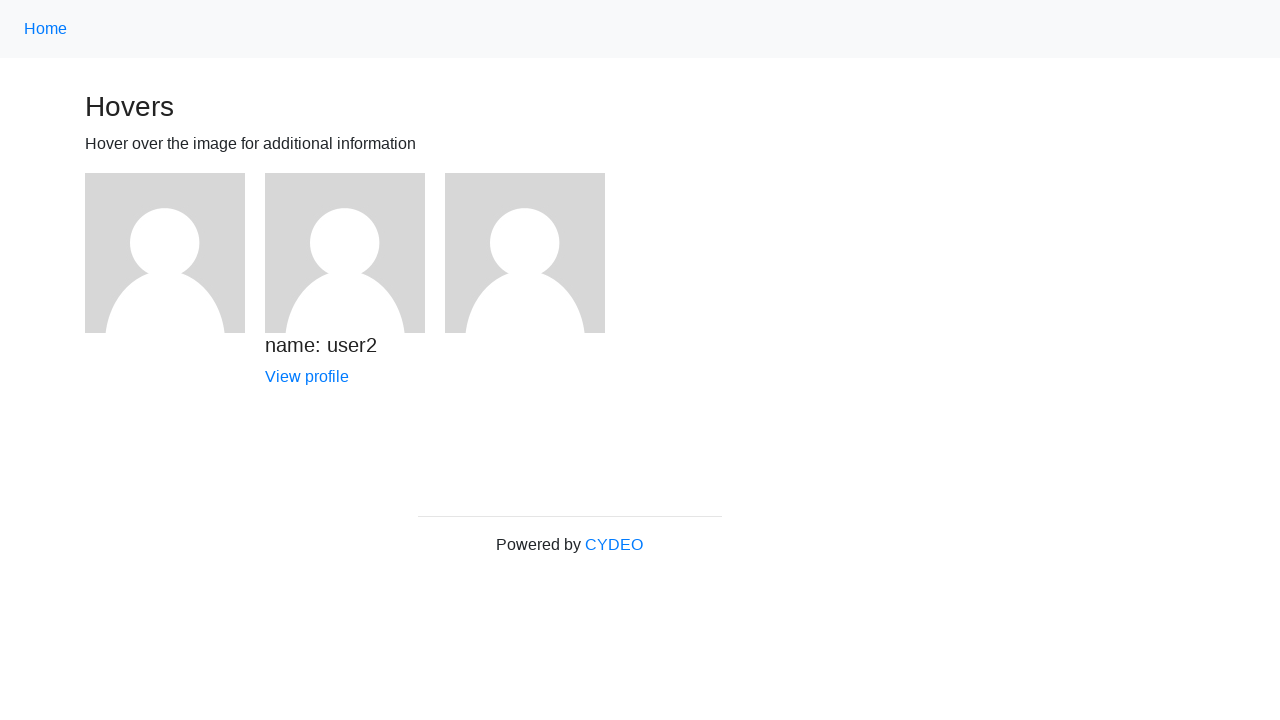

Hovered over third image at (525, 253) on (//img)[3]
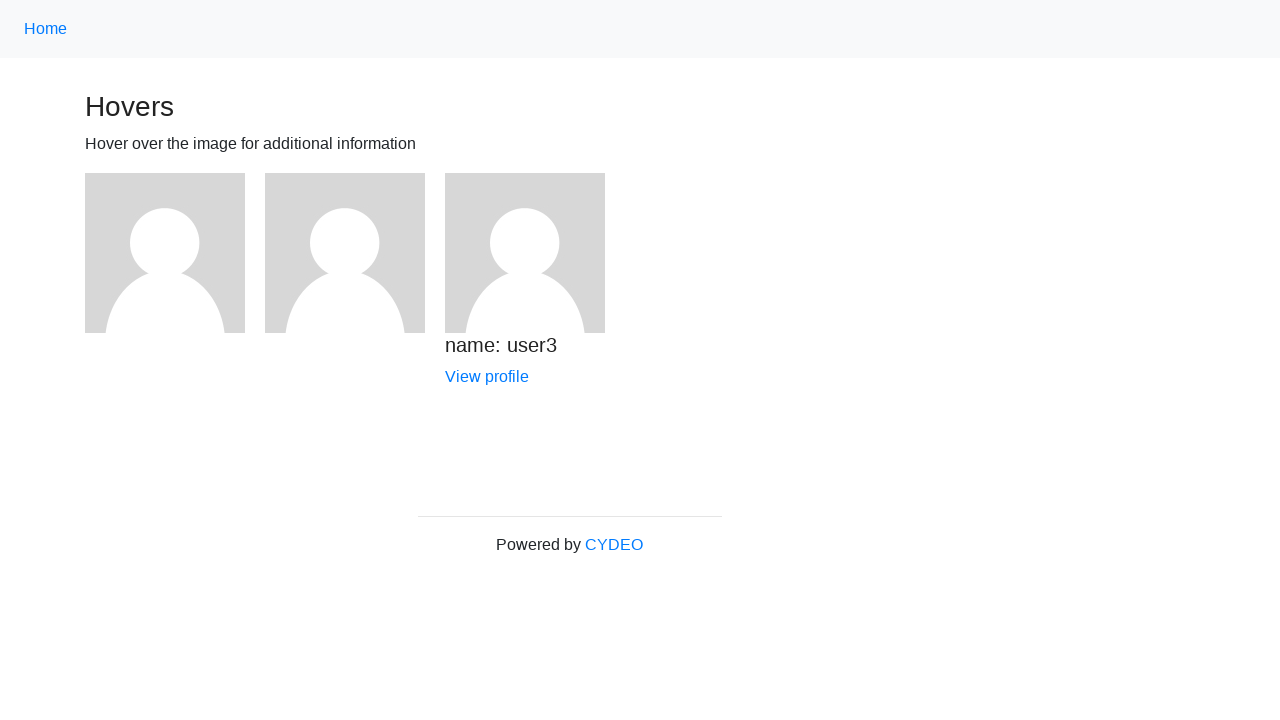

Verified 'name: user3' text is visible
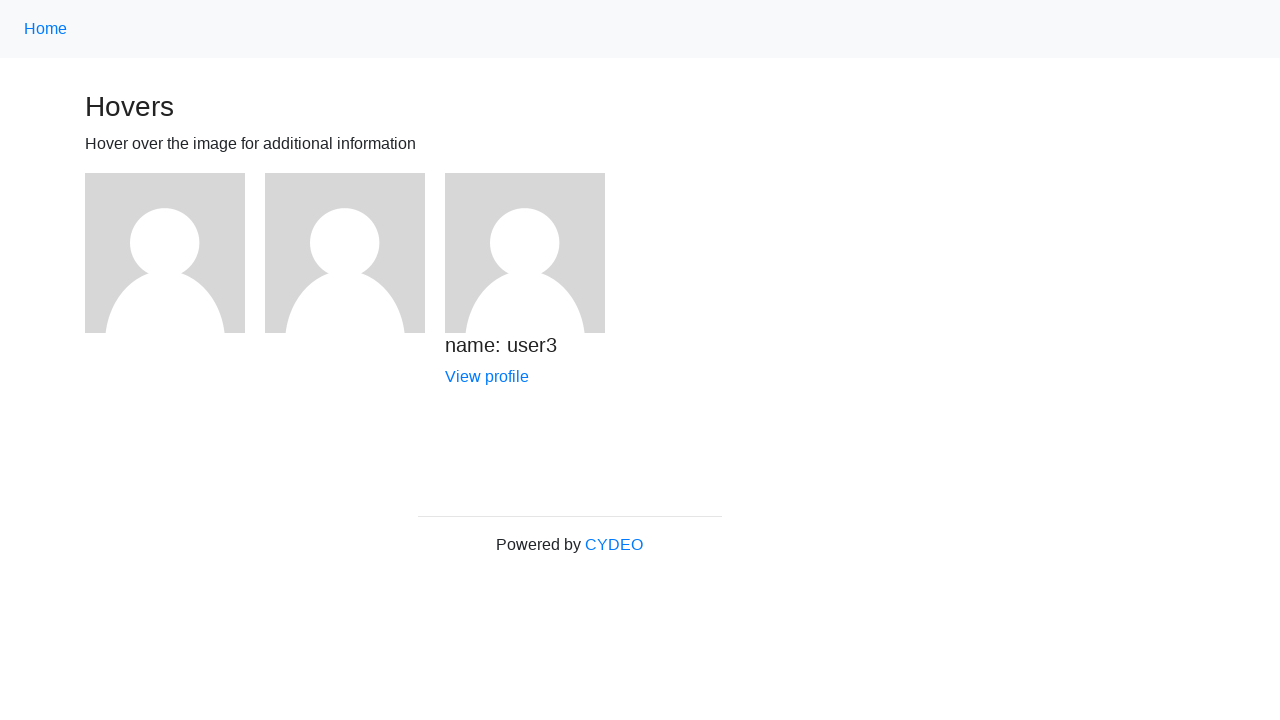

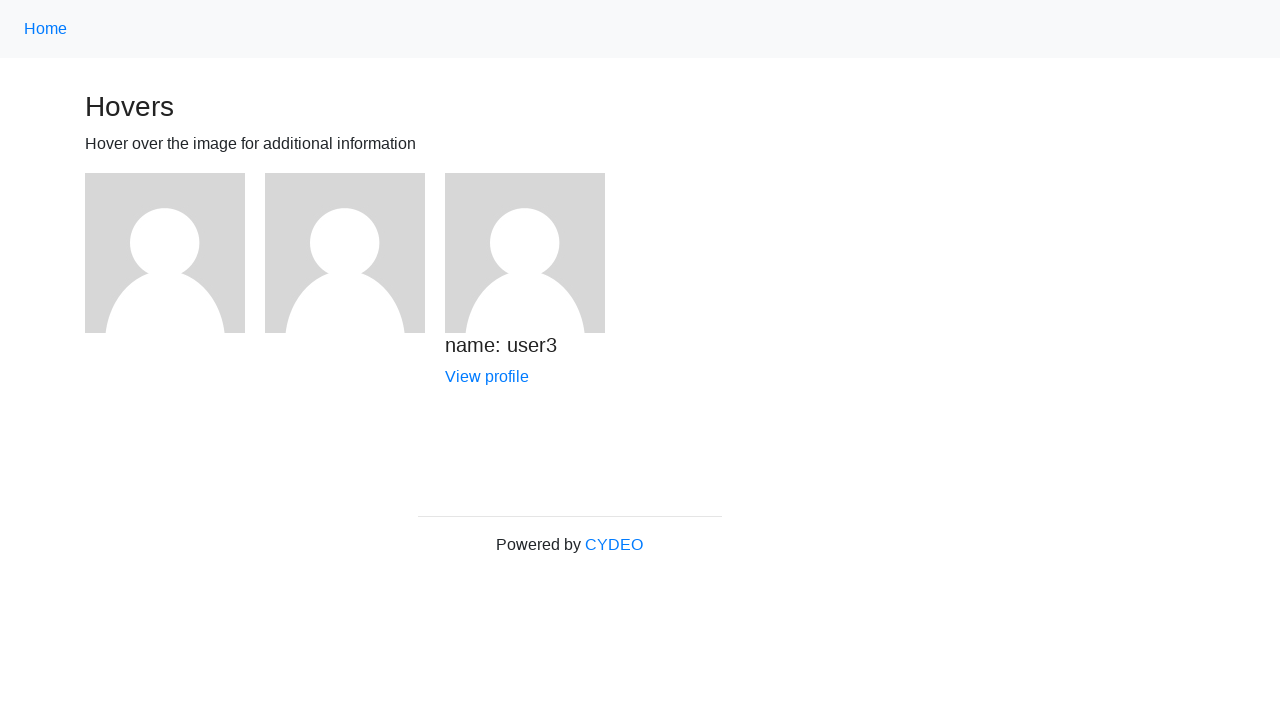